Navigates to a non-existing product page and verifies that an error message or 404 is displayed

Starting URL: https://www.datart.cz/neexistujici-produkt.html

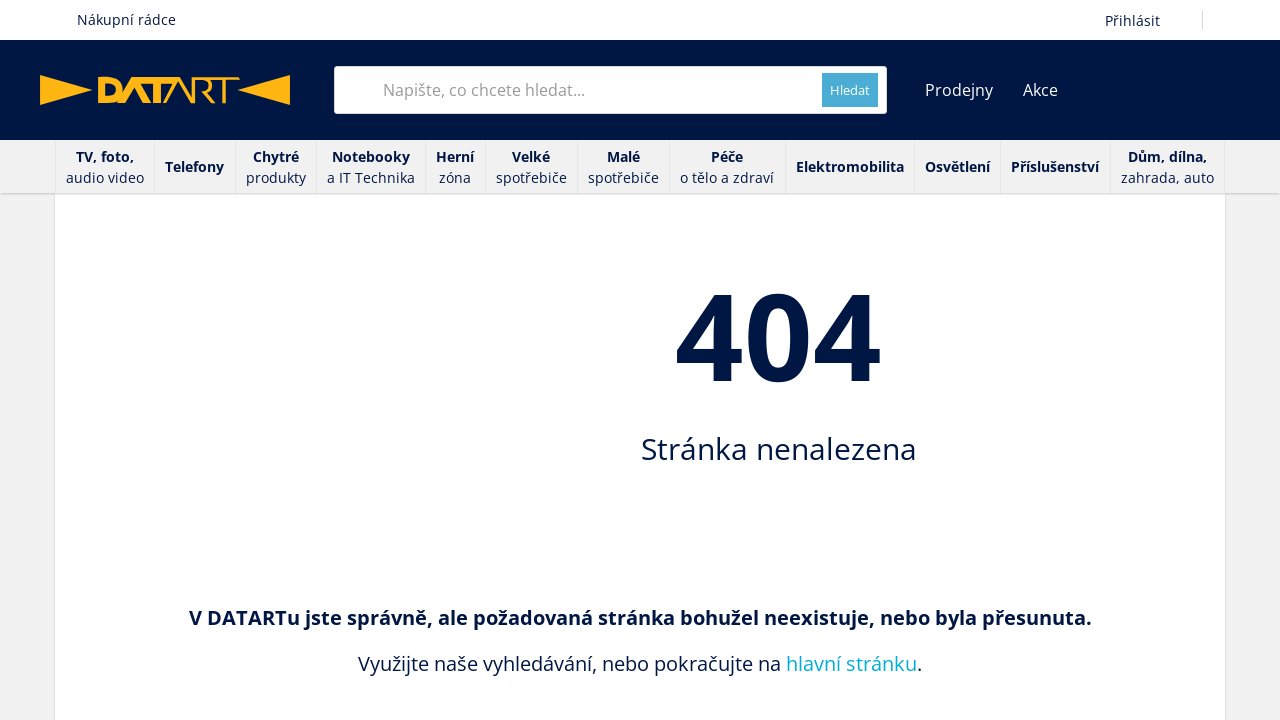

Retrieved page content to check for error messages
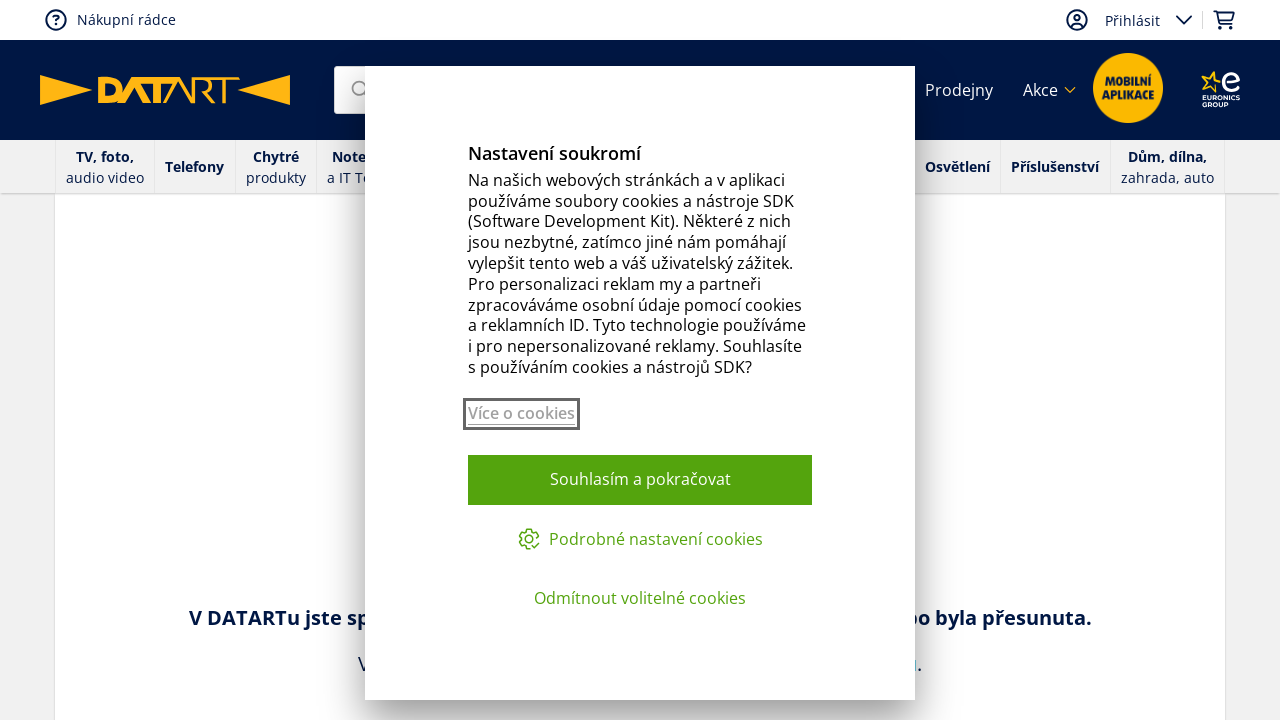

Verified that error message 'nenalezeno' or '404' is displayed on invalid product page
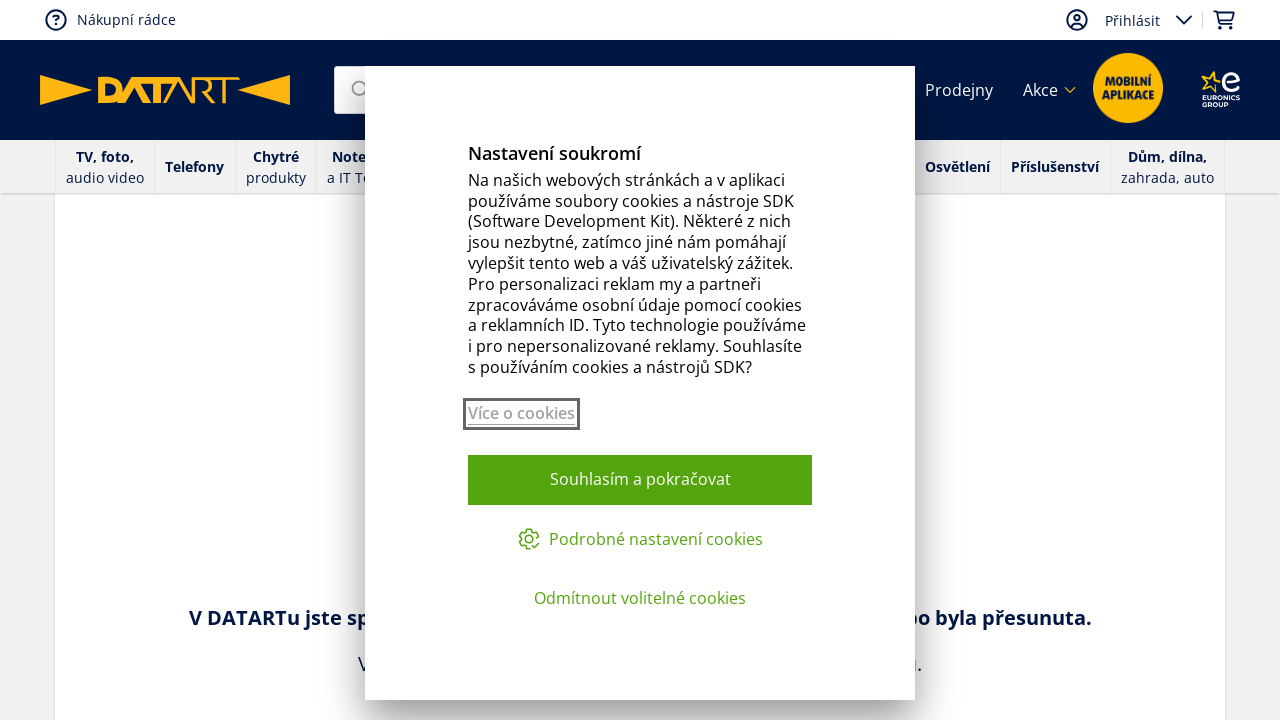

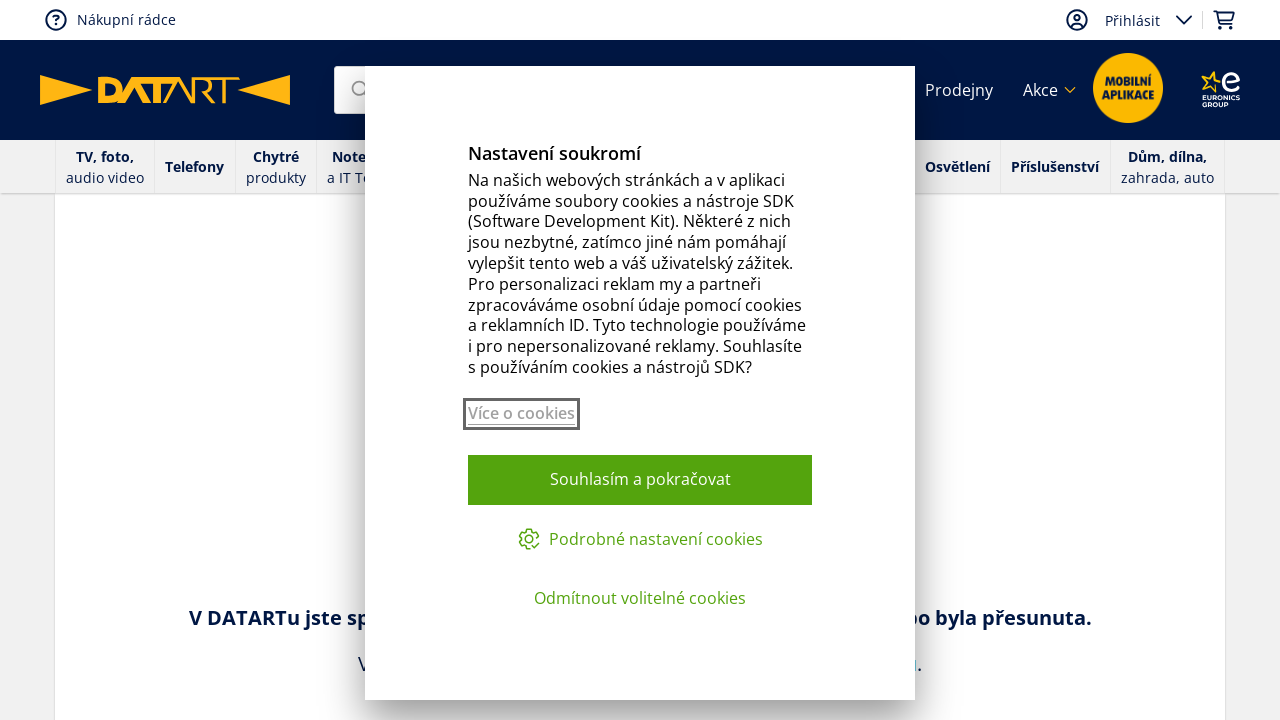